Tests authenticated lesson access by navigating to dashboard/lessons URLs and verifying appropriate content or auth redirect is displayed.

Starting URL: https://www.stellarspeak.online

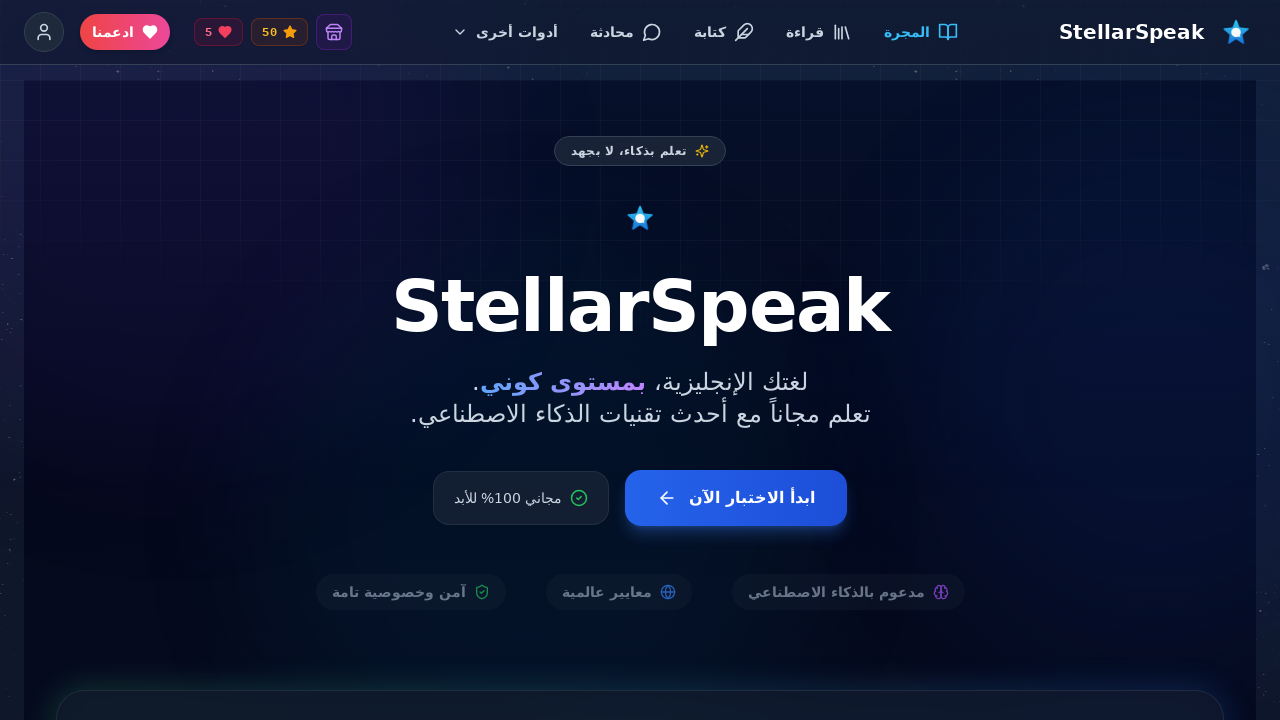

Navigated to https://www.stellarspeak.online/dashboard
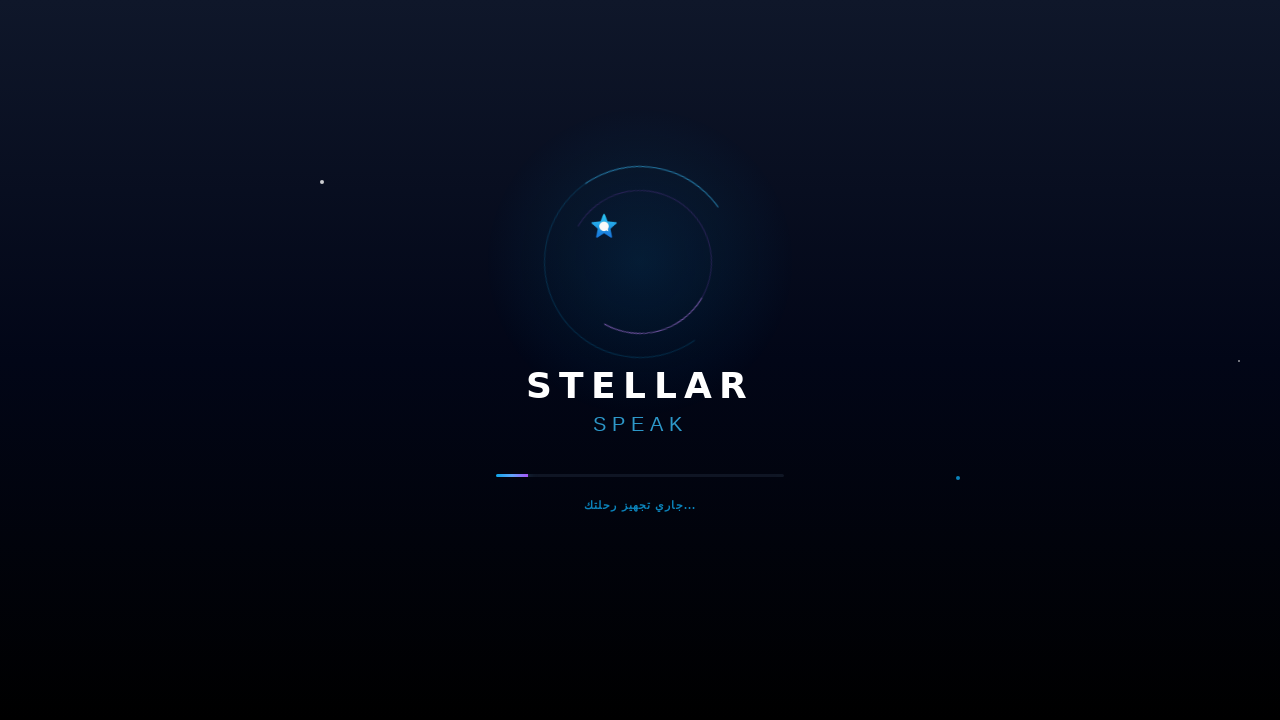

Checked for login form visibility on /dashboard
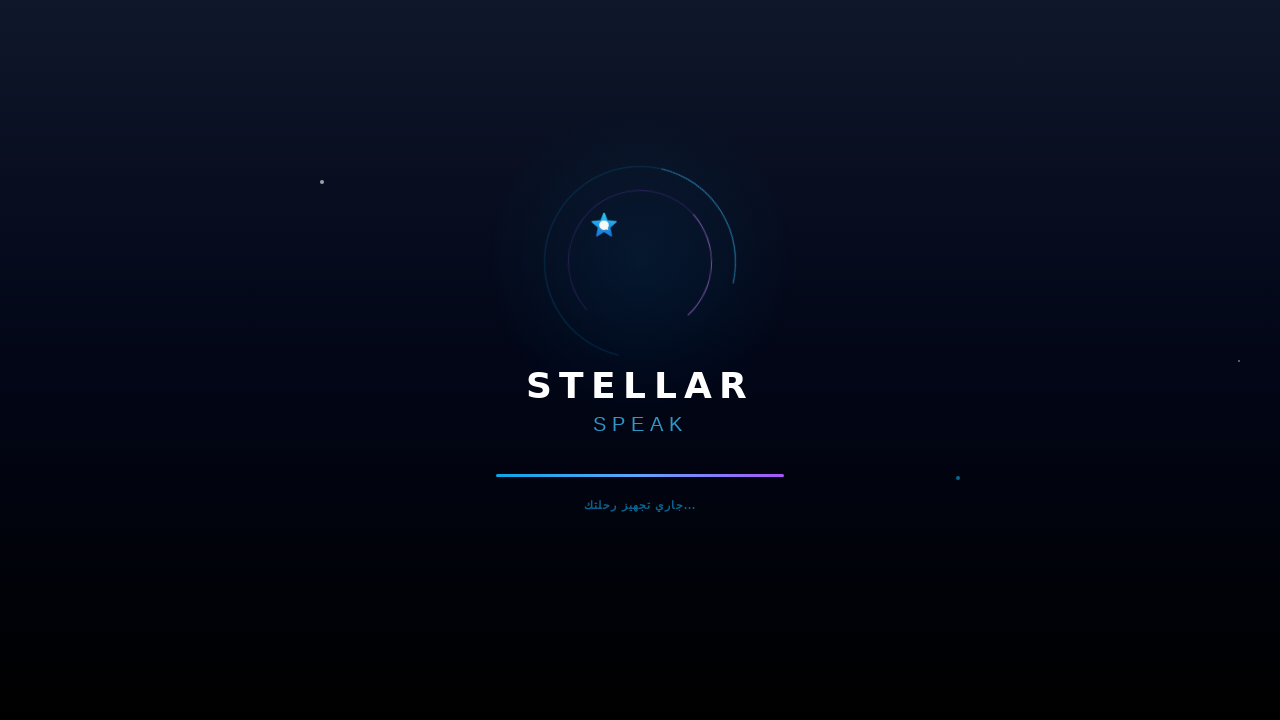

Checked for lesson content (h1/h2 headers) on /dashboard
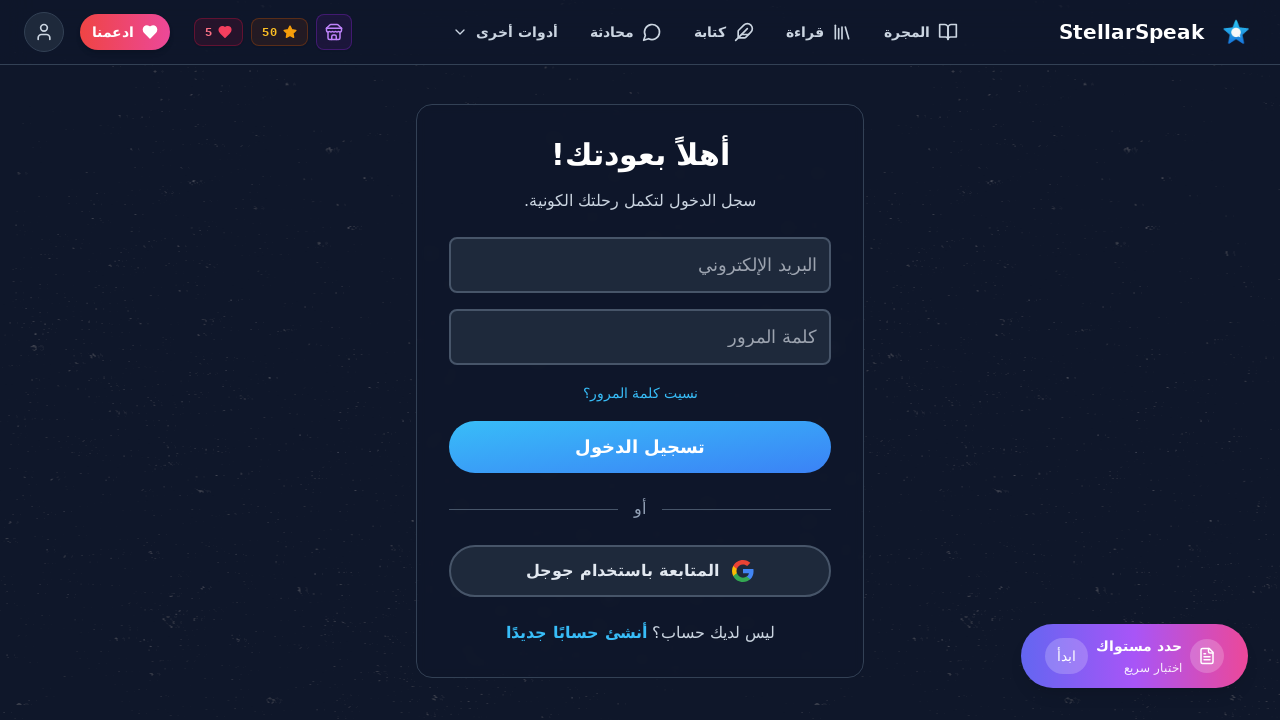

Checked for welcome message on /dashboard
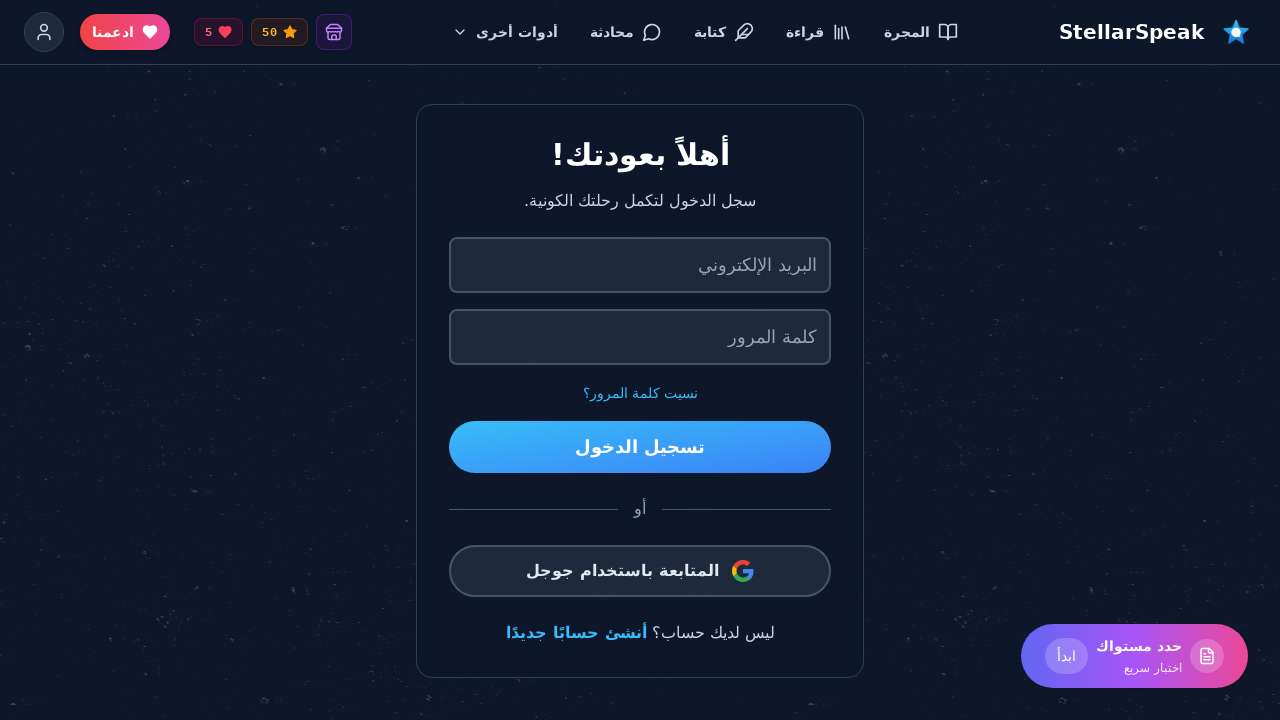

Authentication flow verified: found login form, content, or welcome message on /dashboard
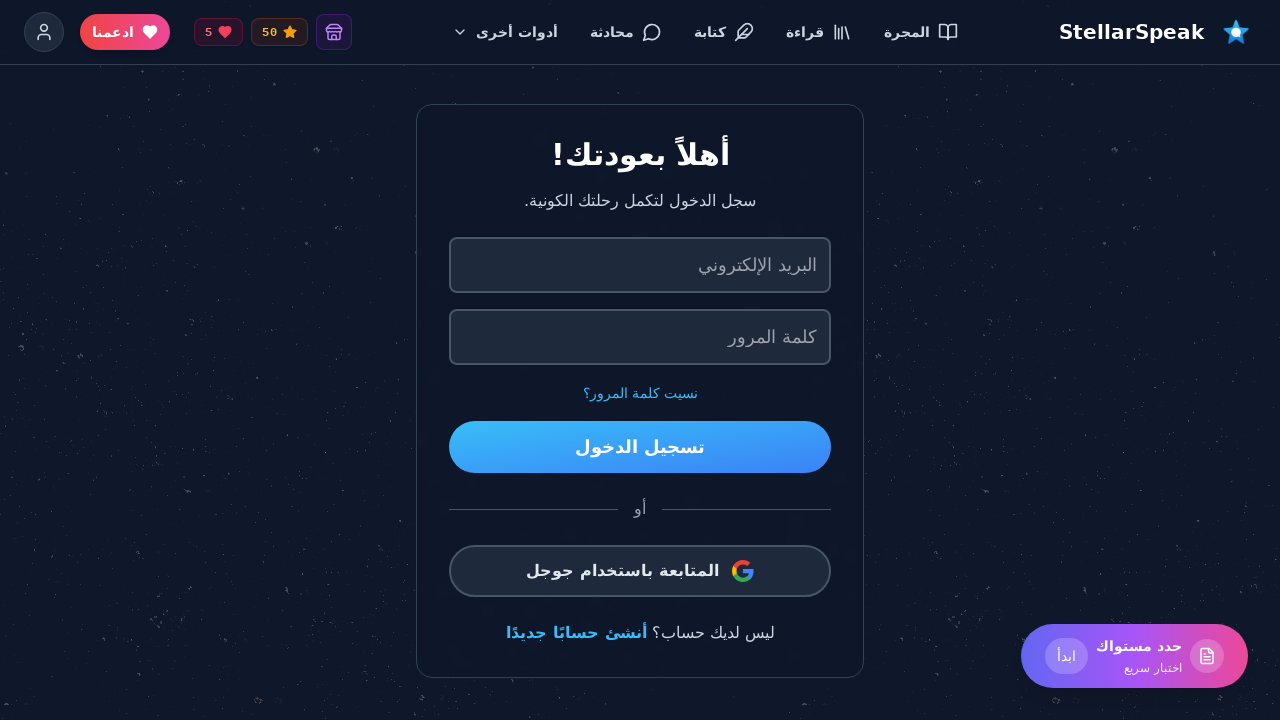

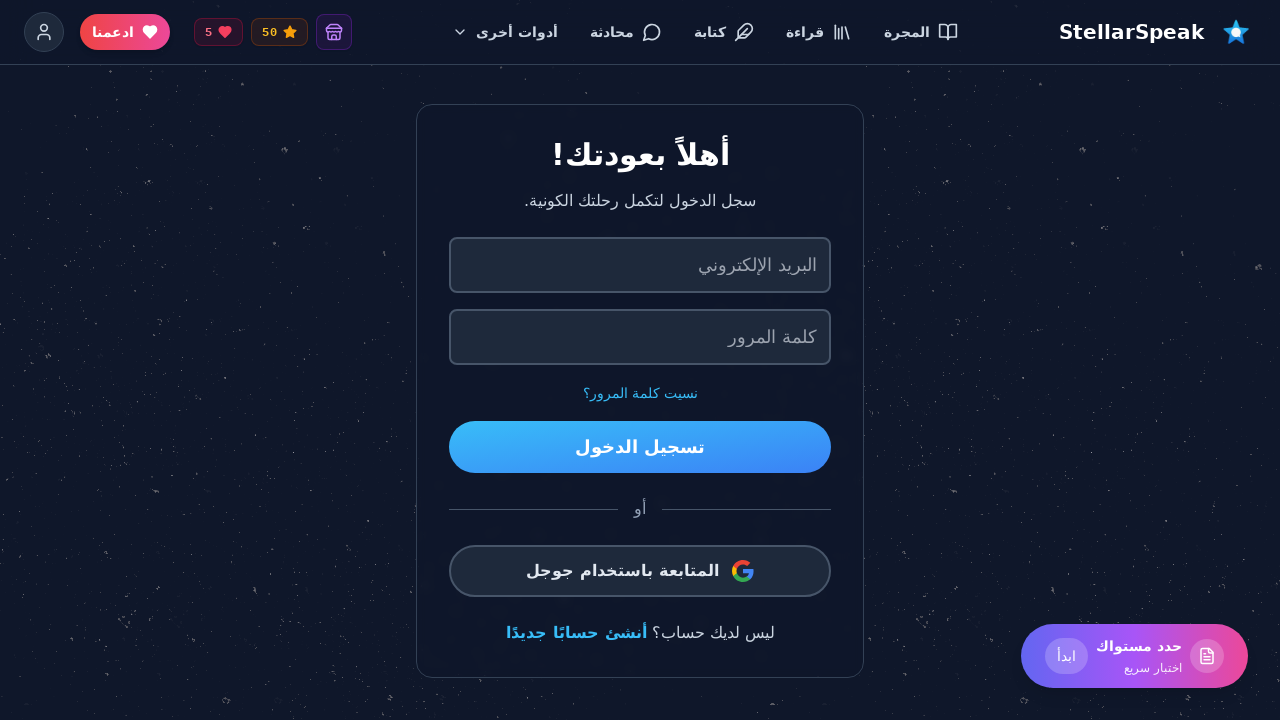